Tests jQuery UI slider functionality by dragging the slider handle to adjust its position

Starting URL: https://jqueryui.com/slider/

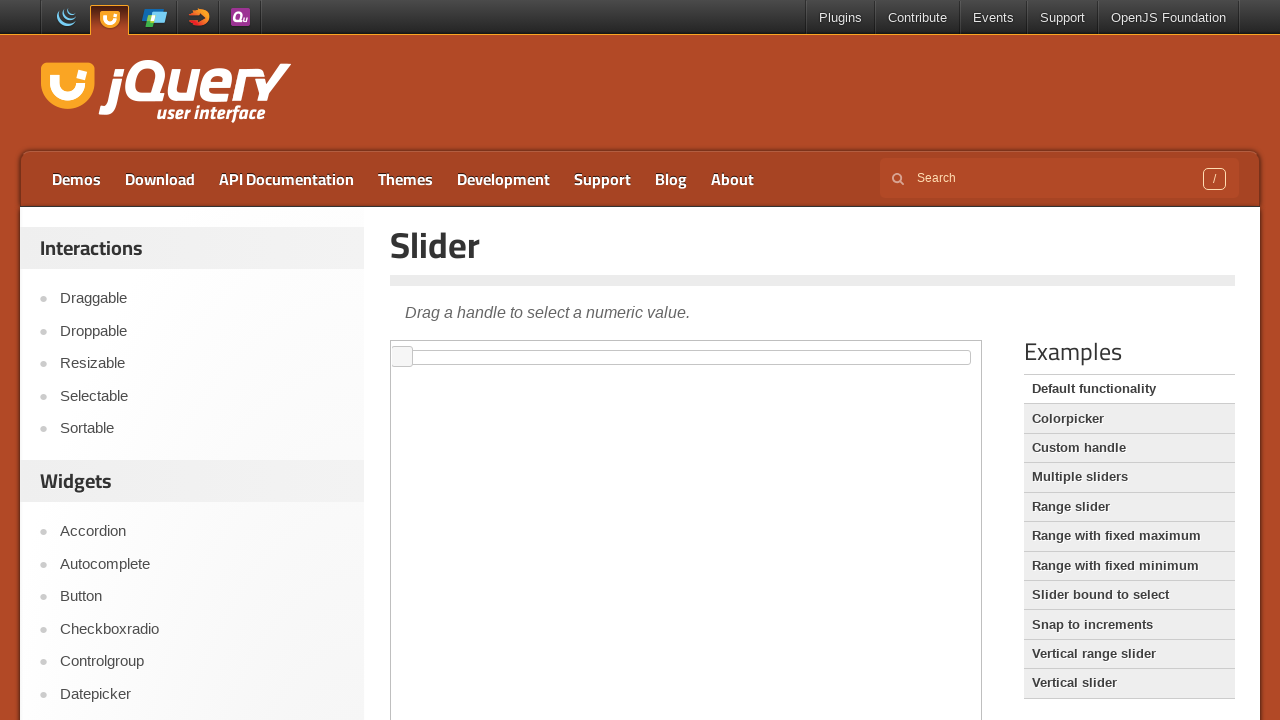

Located and selected the first iframe containing the slider demo
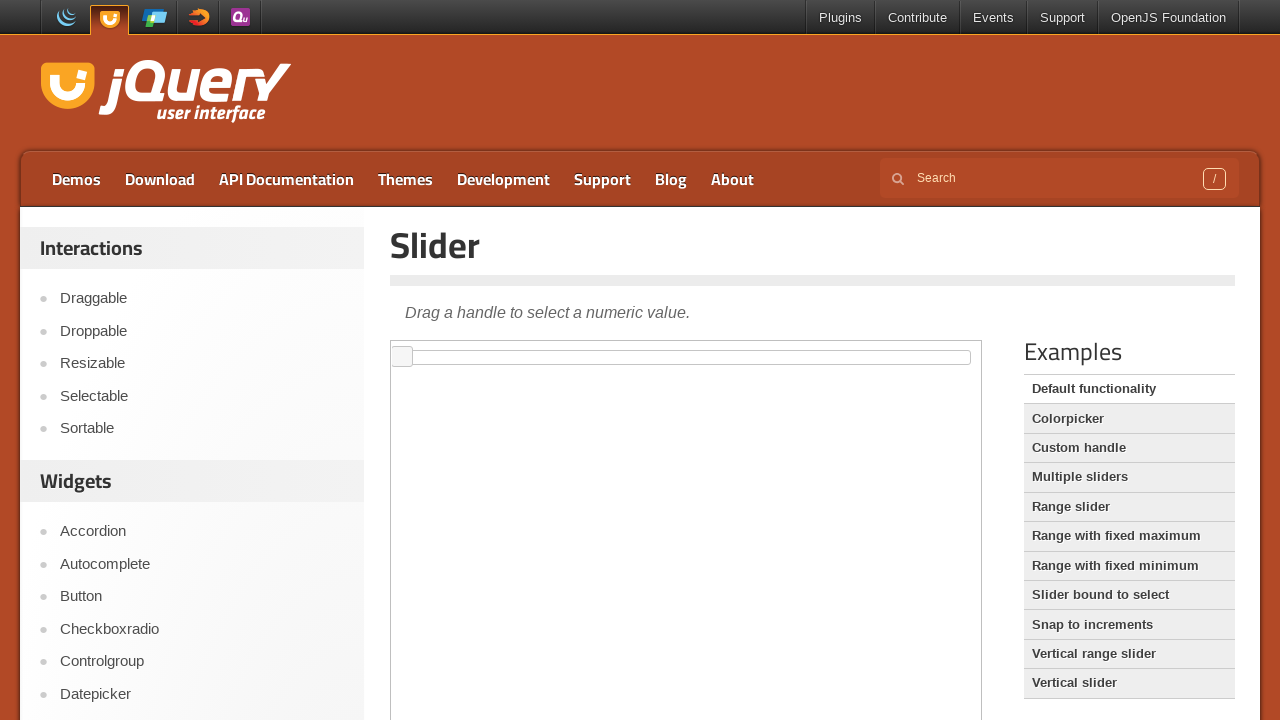

Located the slider handle element
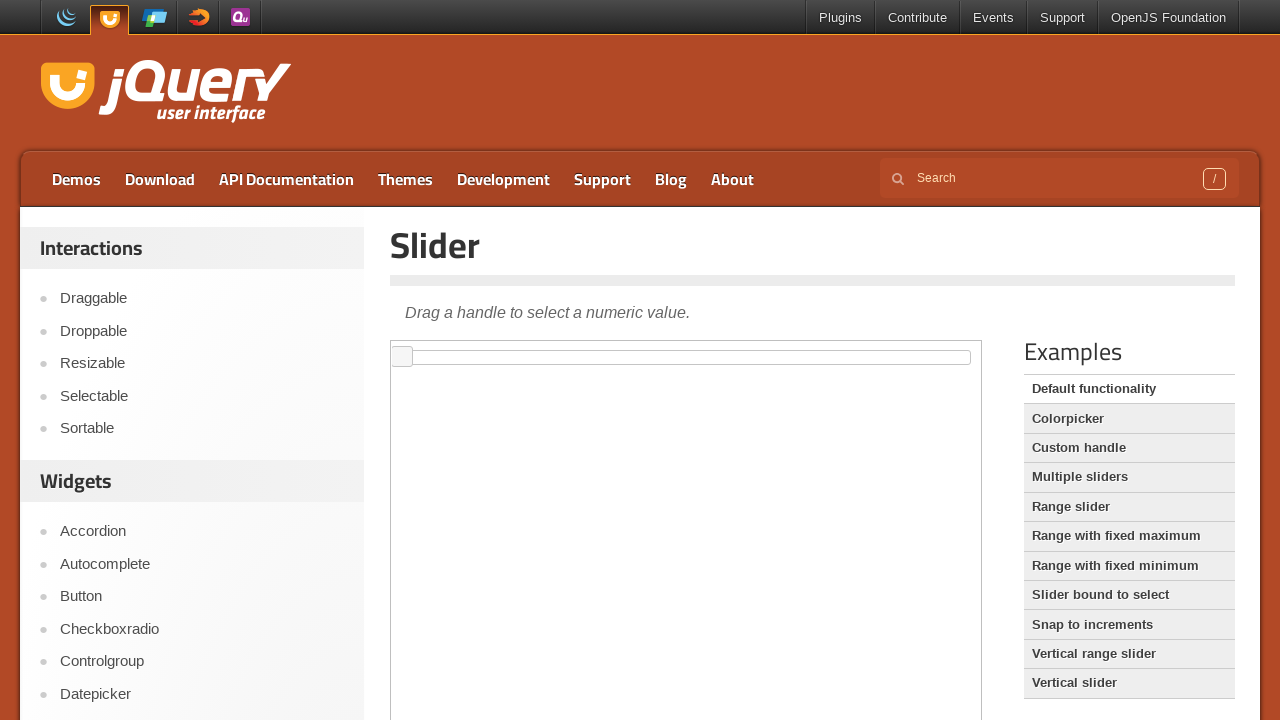

Dragged the slider handle 50 pixels to the right to adjust its position at (443, 347)
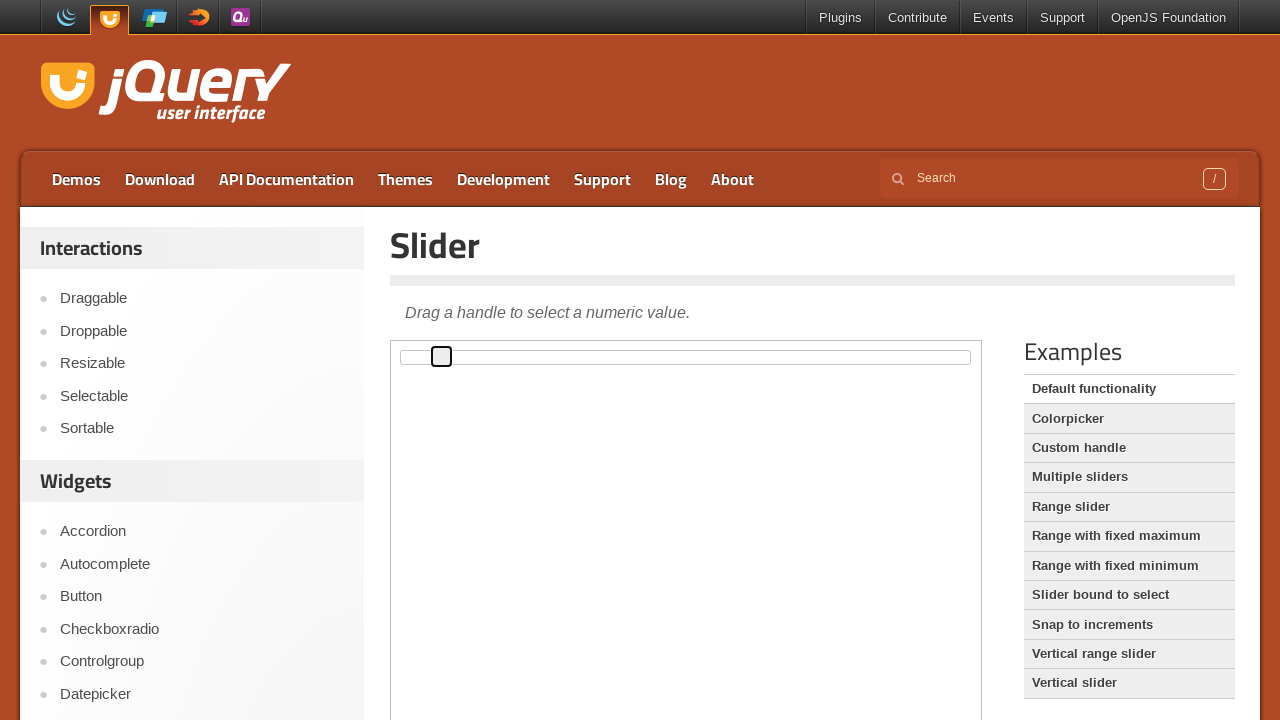

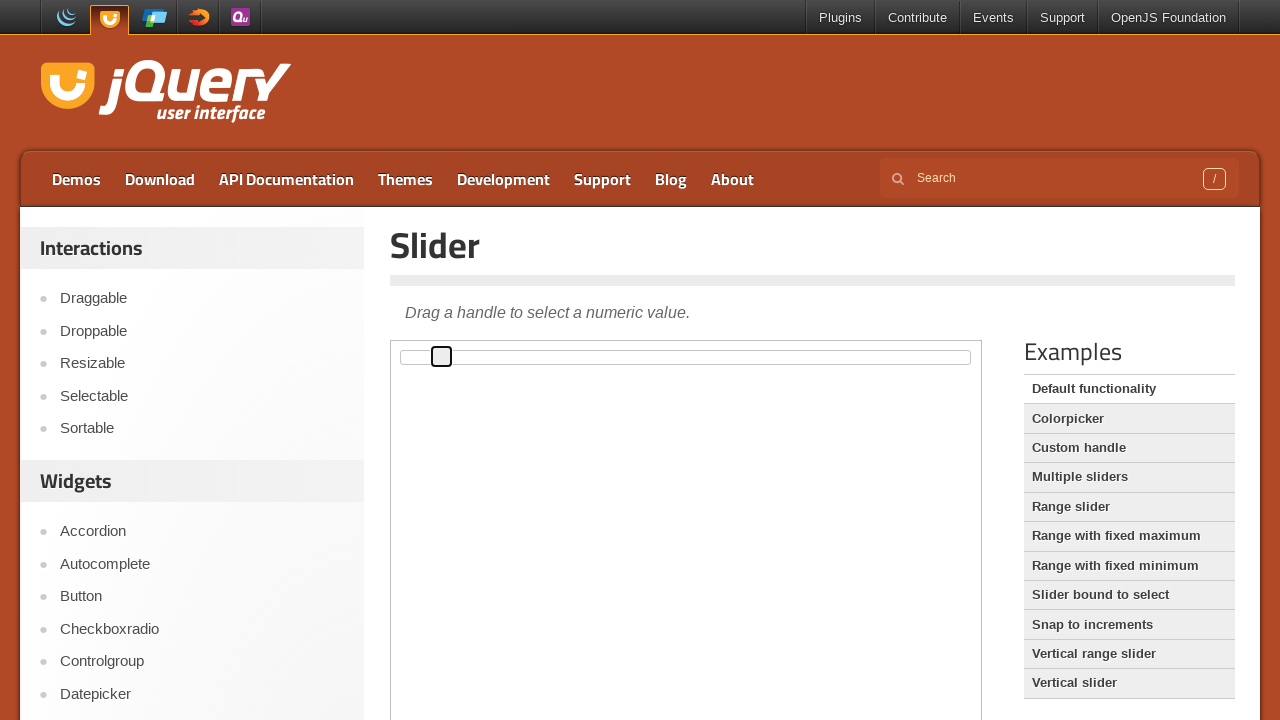